Navigates to pywaw.org (Python Warsaw community site) and verifies that the page contains expected Polish text about regular meetings for enthusiasts

Starting URL: http://pywaw.org

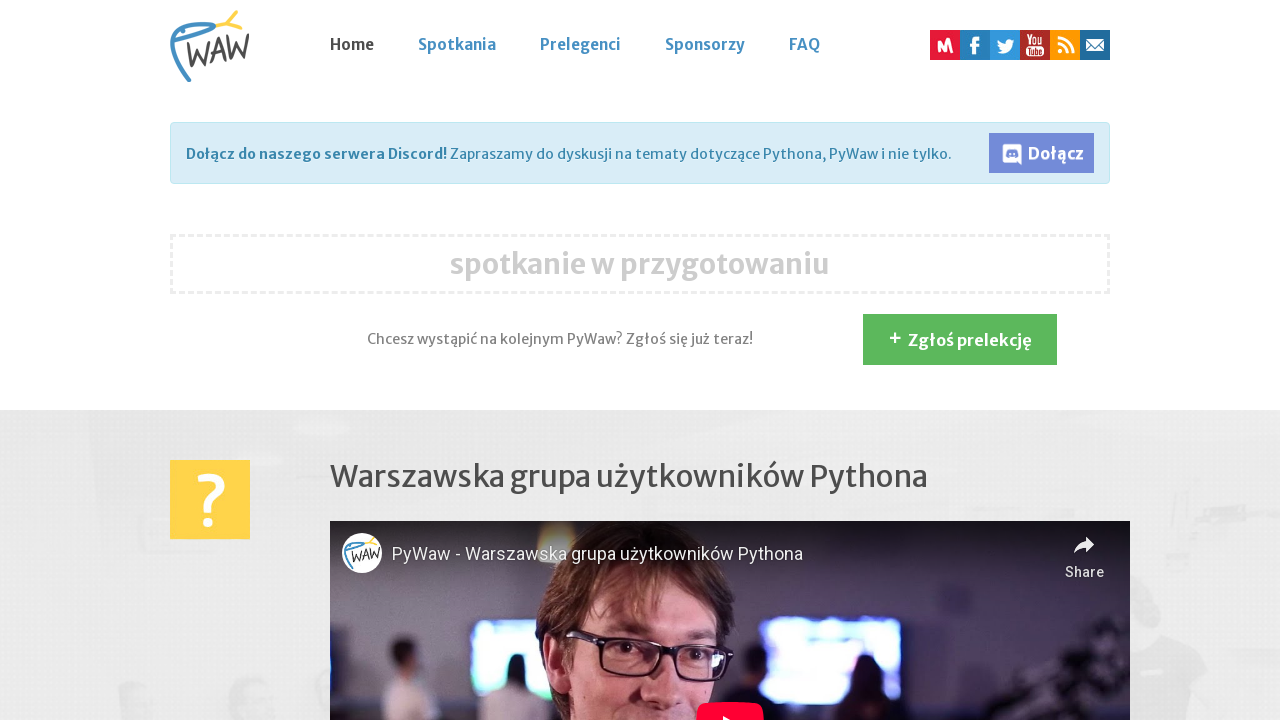

Waited for page to reach domcontentloaded state
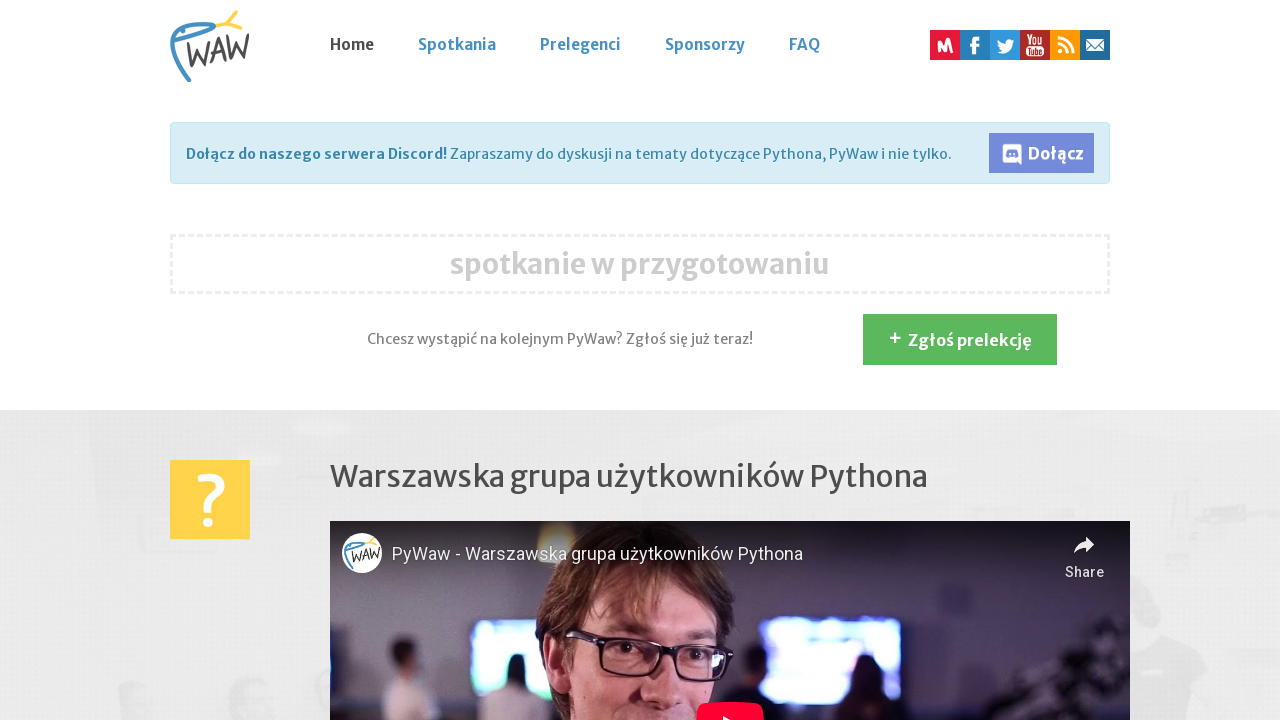

Verified page contains Polish text 'cykliczne spotkania pasjonatów' (regular meetings for enthusiasts)
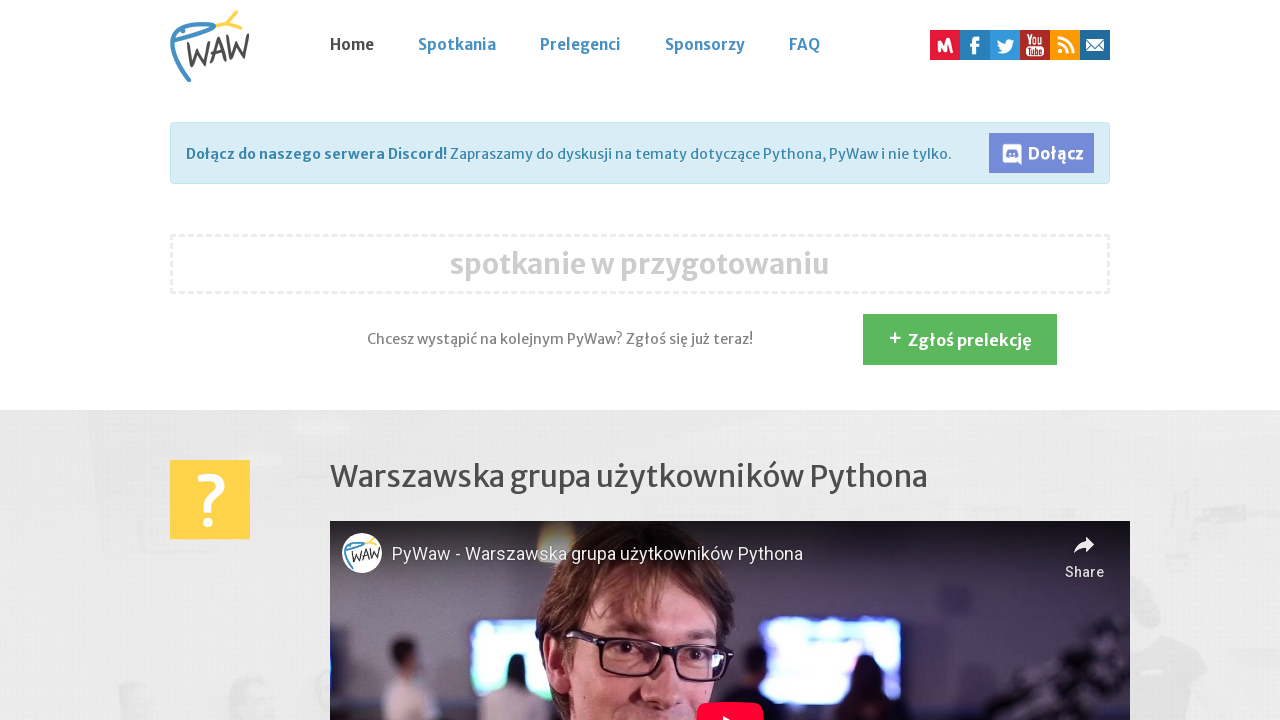

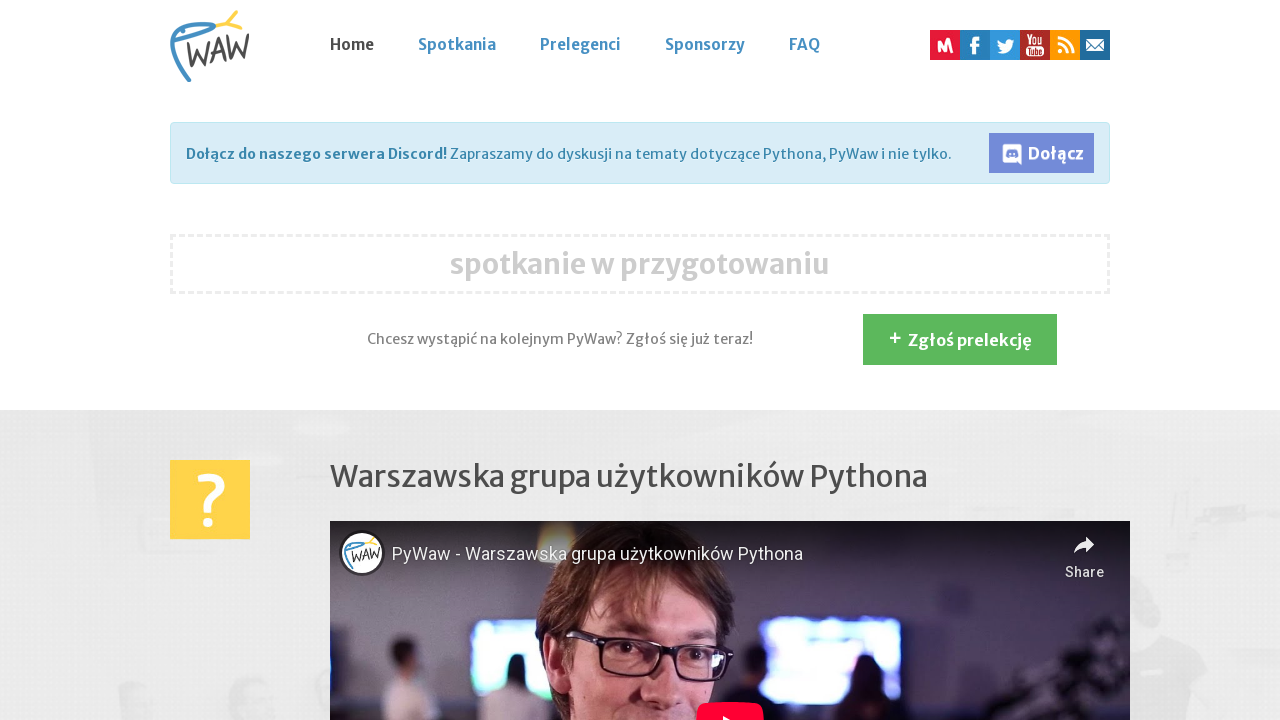